Fills a textarea with the text "get()" and clicks the submit button to answer a coding question

Starting URL: https://suninjuly.github.io/text_input_task.html

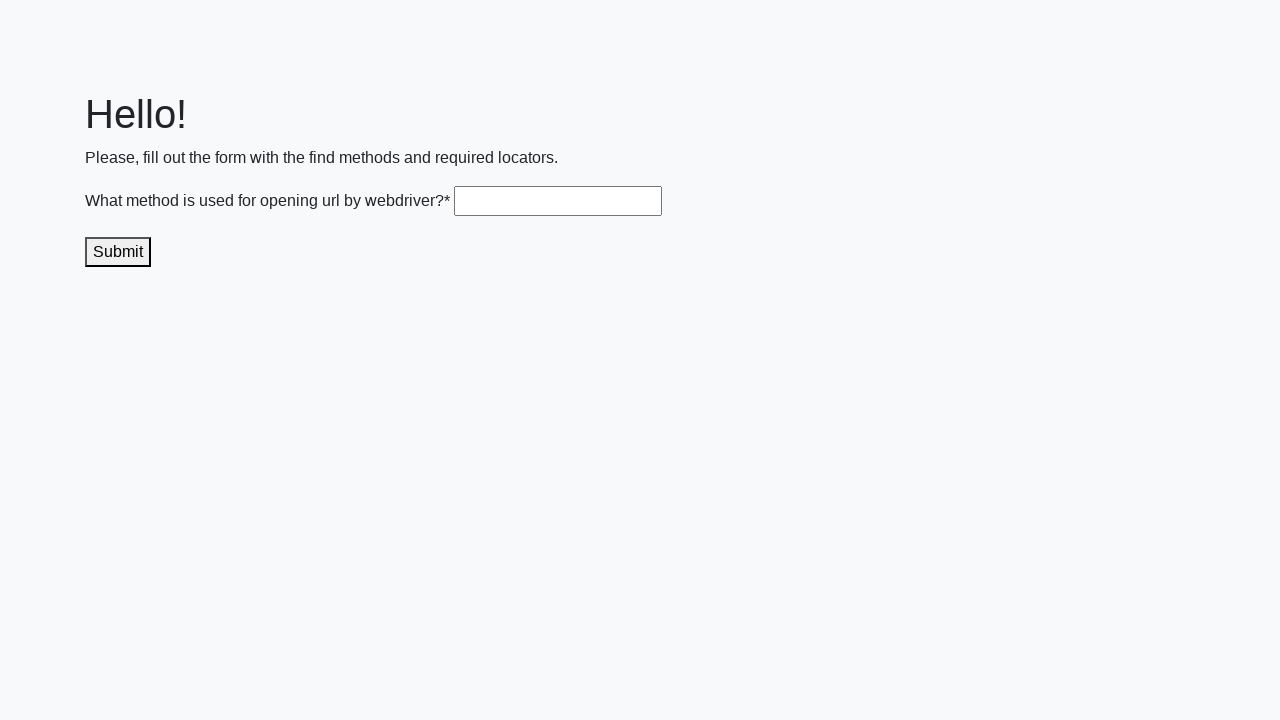

Filled textarea with 'get()' on .textarea
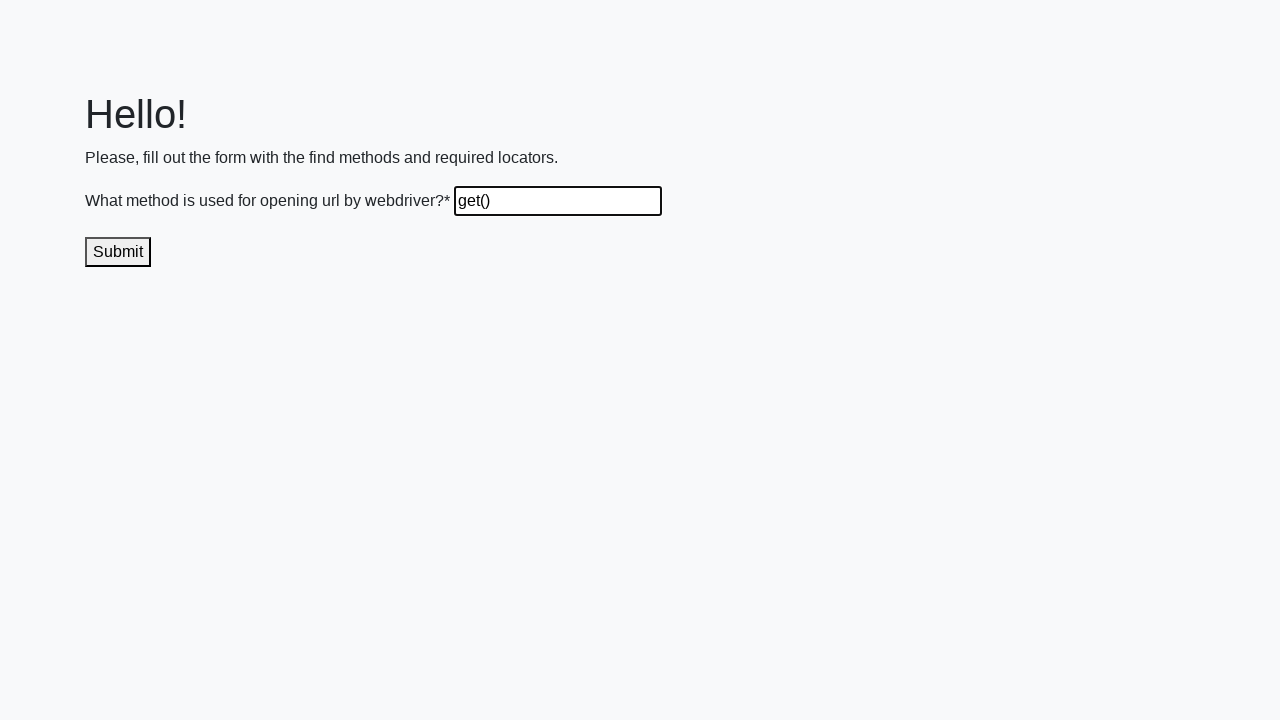

Clicked submit button to answer the coding question at (118, 252) on .submit-submission
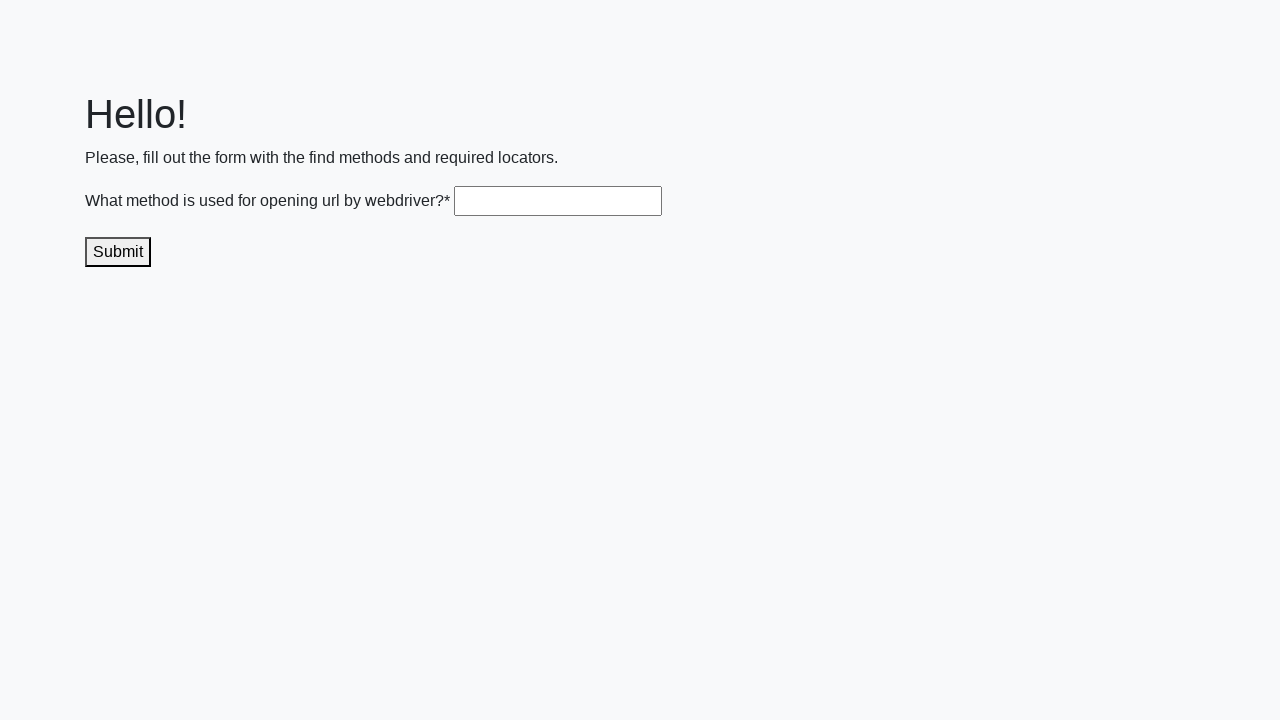

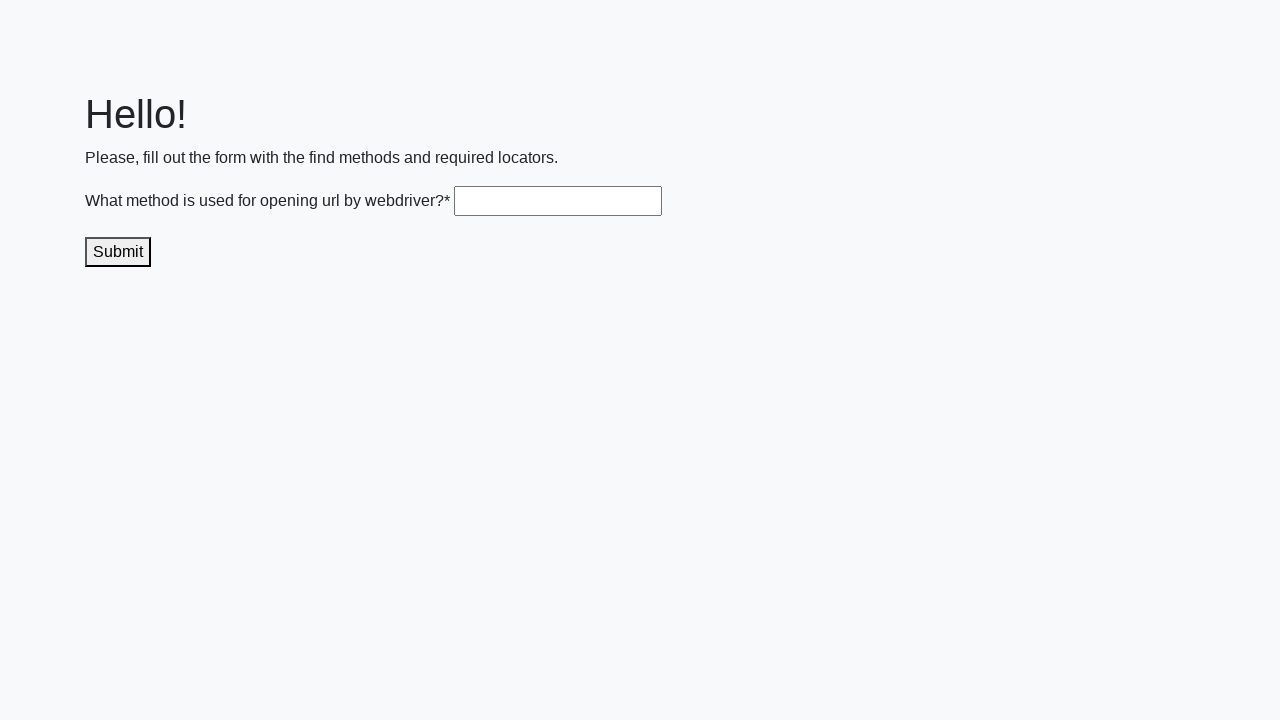